Navigates to automationtalks.com and retrieves the page title

Starting URL: https://automationtalks.com/

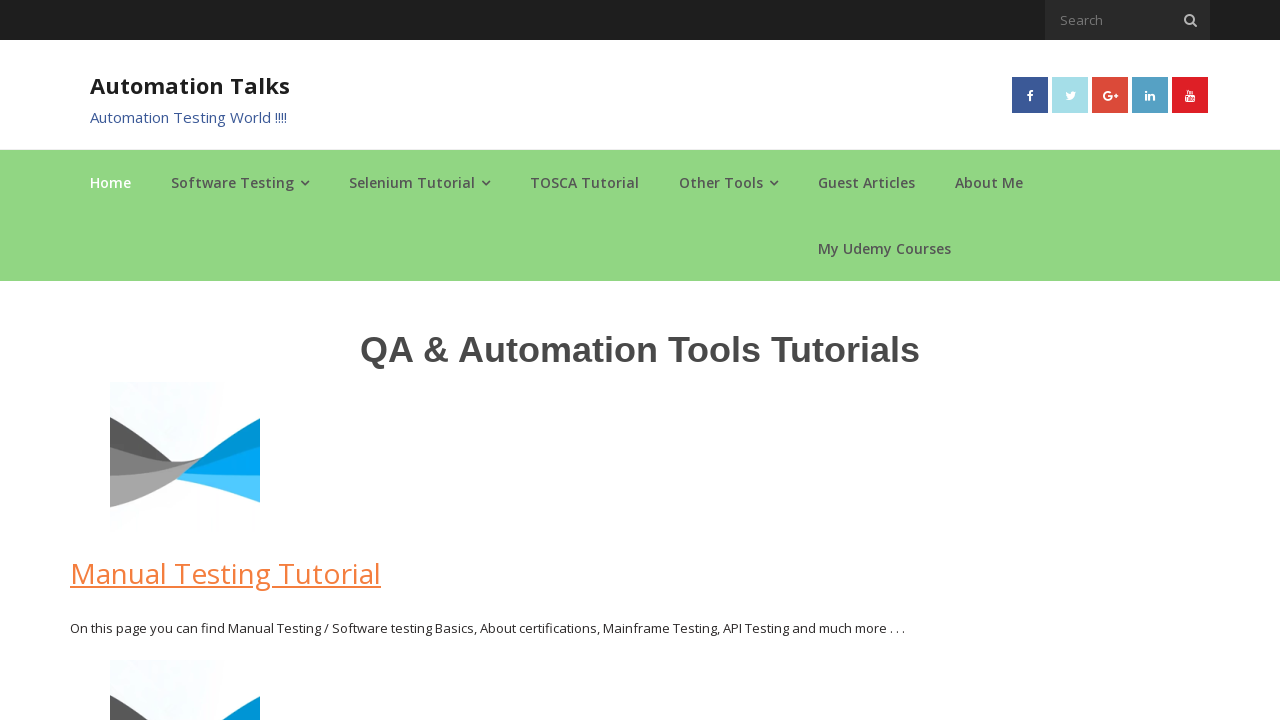

Navigated to https://automationtalks.com/
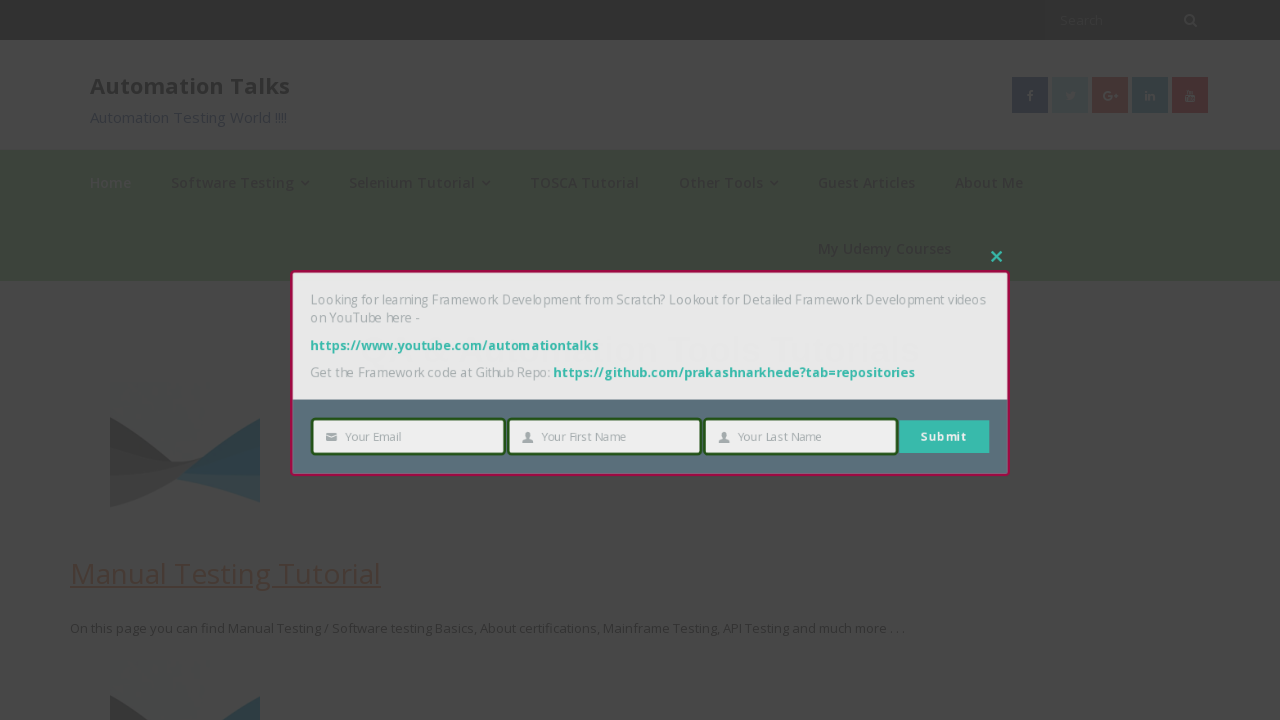

Retrieved page title
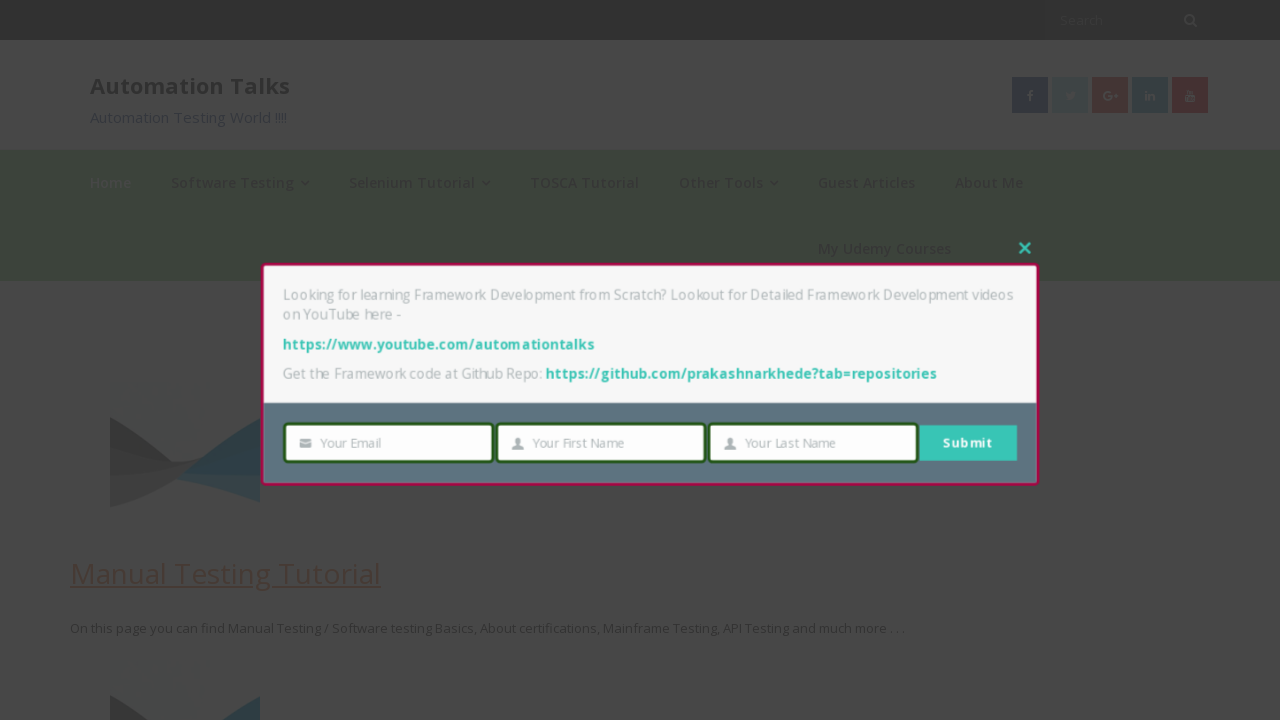

Printed page title: AutomationTalks - Learn Automation Testing
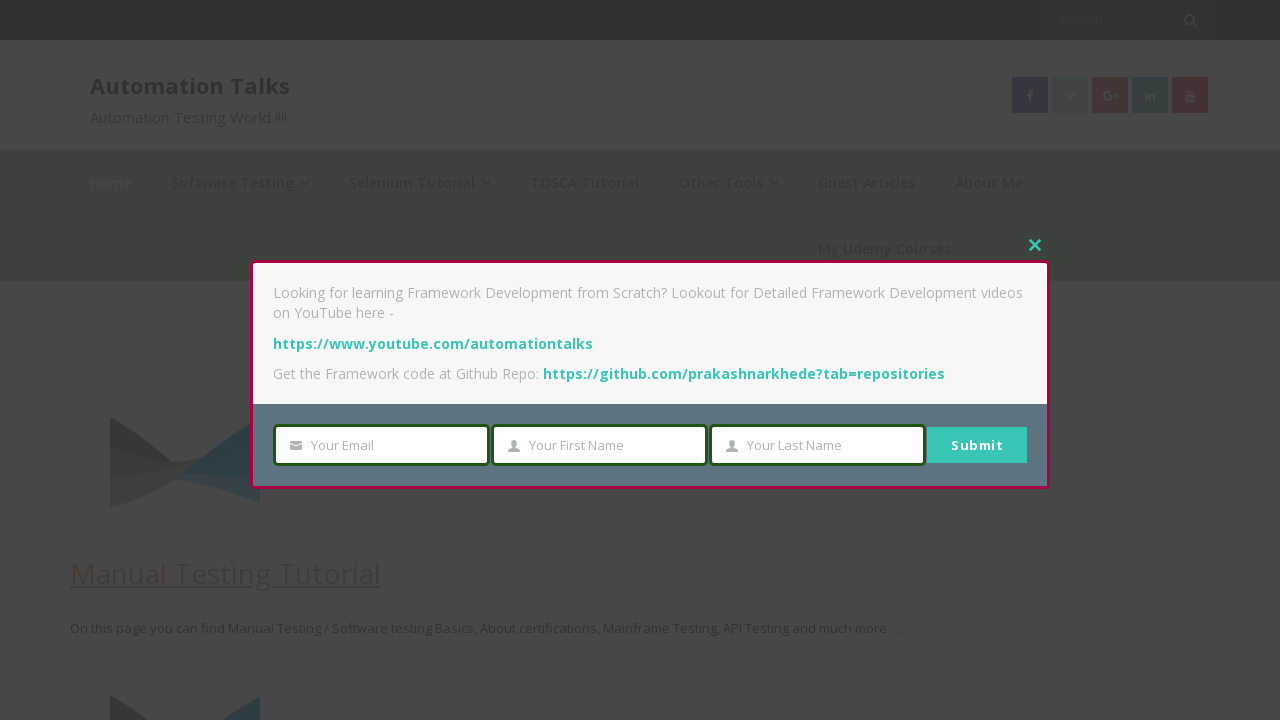

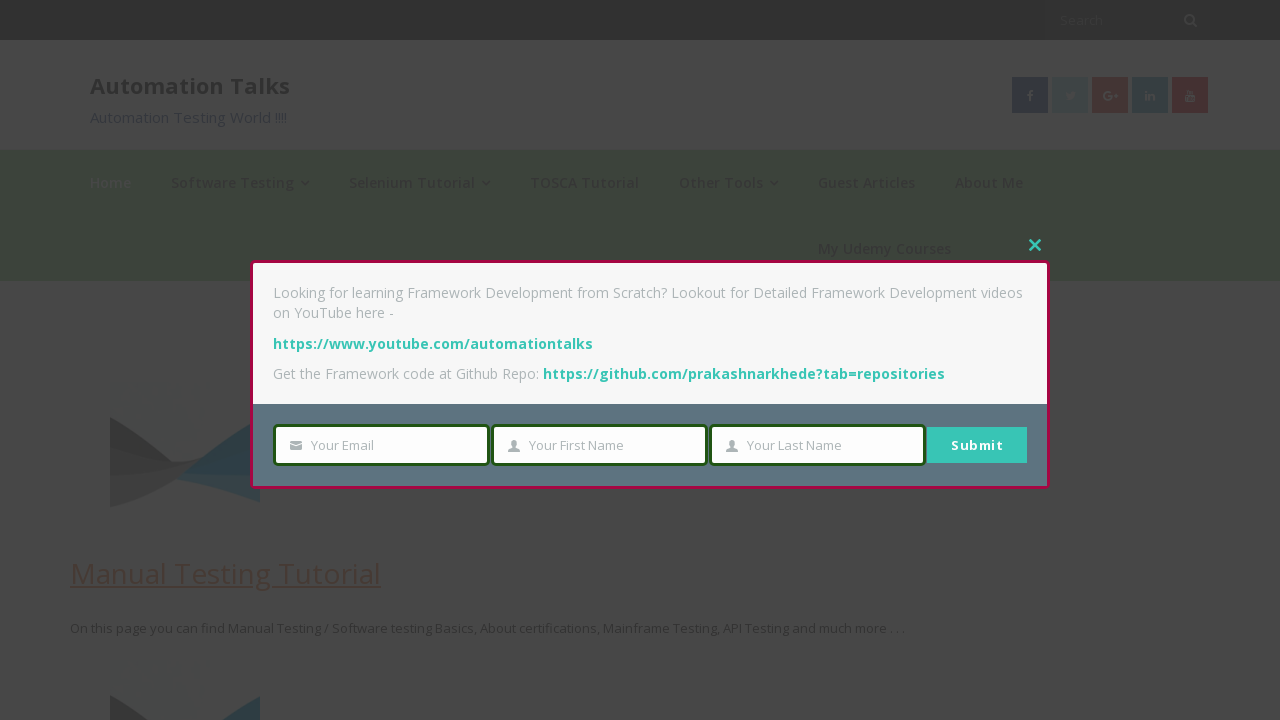